Tests drag and drop functionality by dragging an element and dropping it onto a target area

Starting URL: https://www.qa-practice.com/elements/dragndrop/boxes

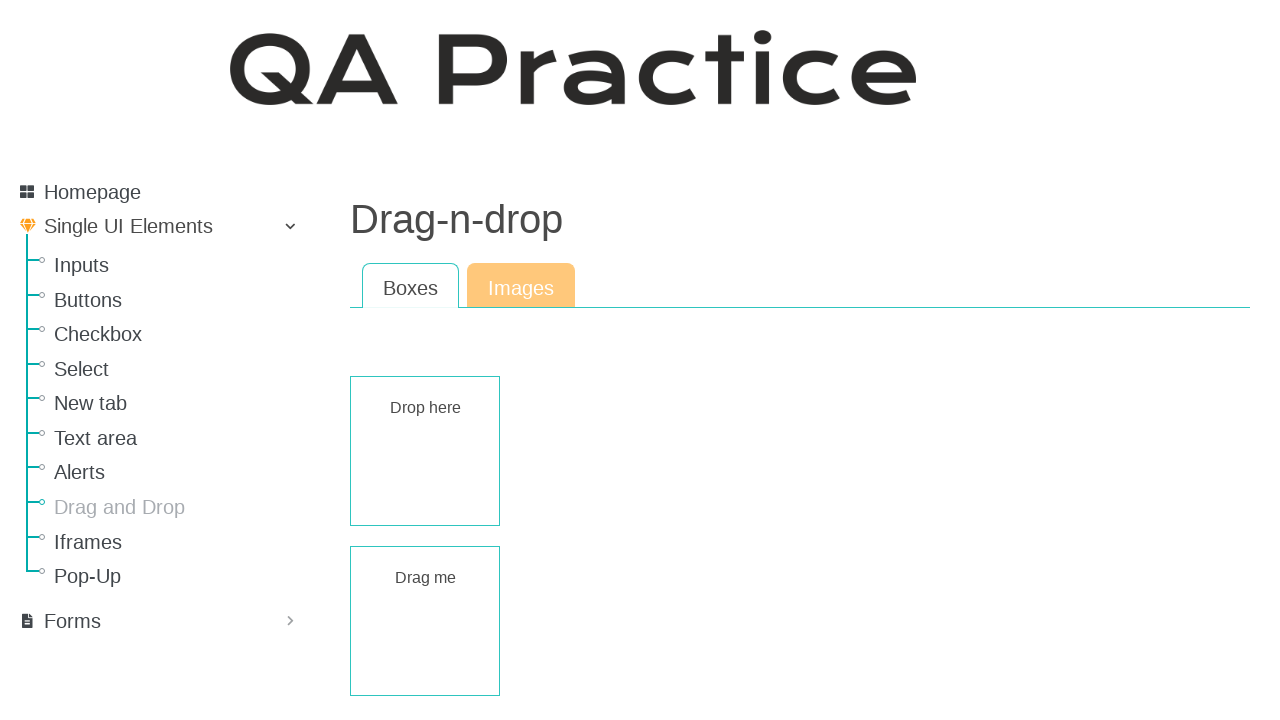

Waited for draggable element to be visible
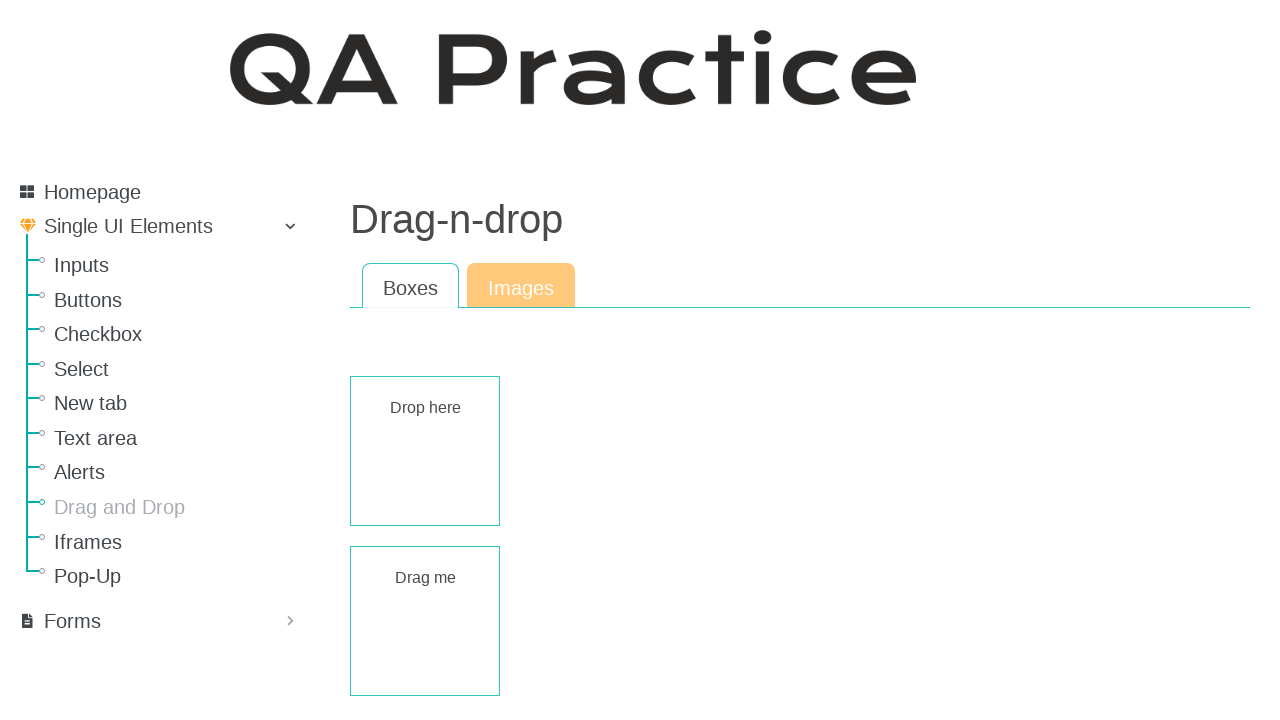

Waited for droppable target area to be visible
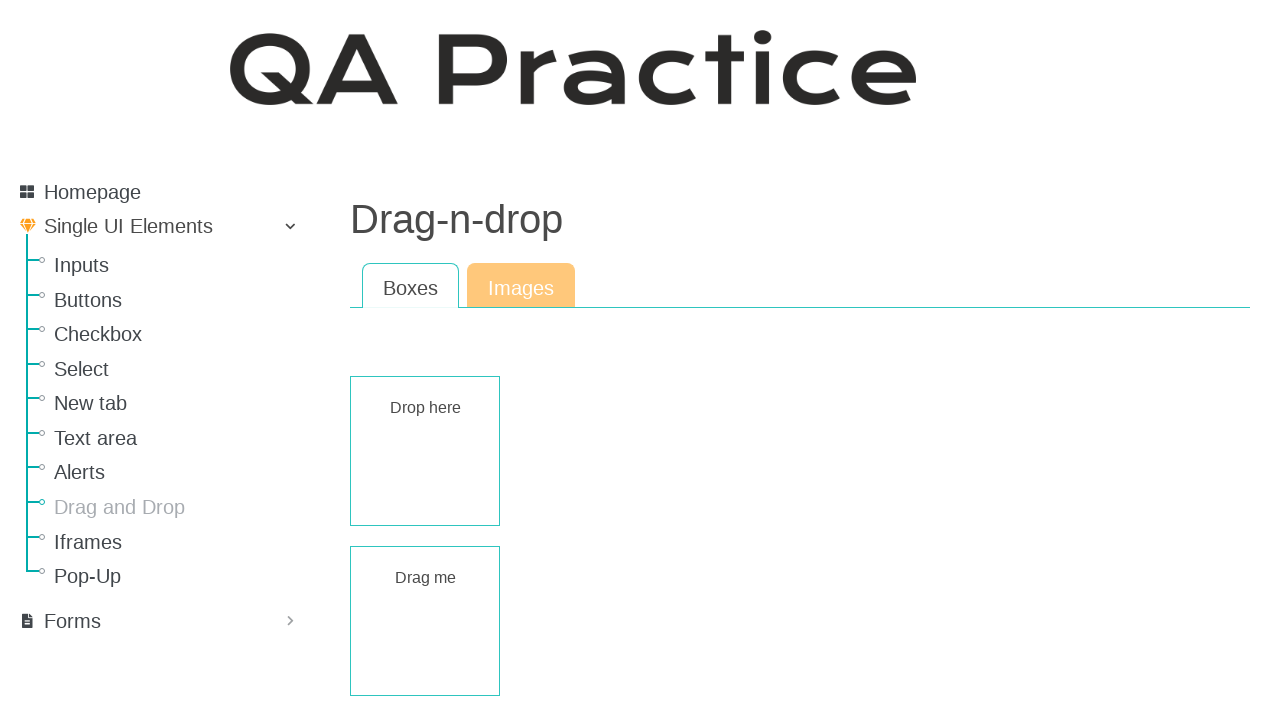

Dragged element and dropped it onto target area at (425, 451)
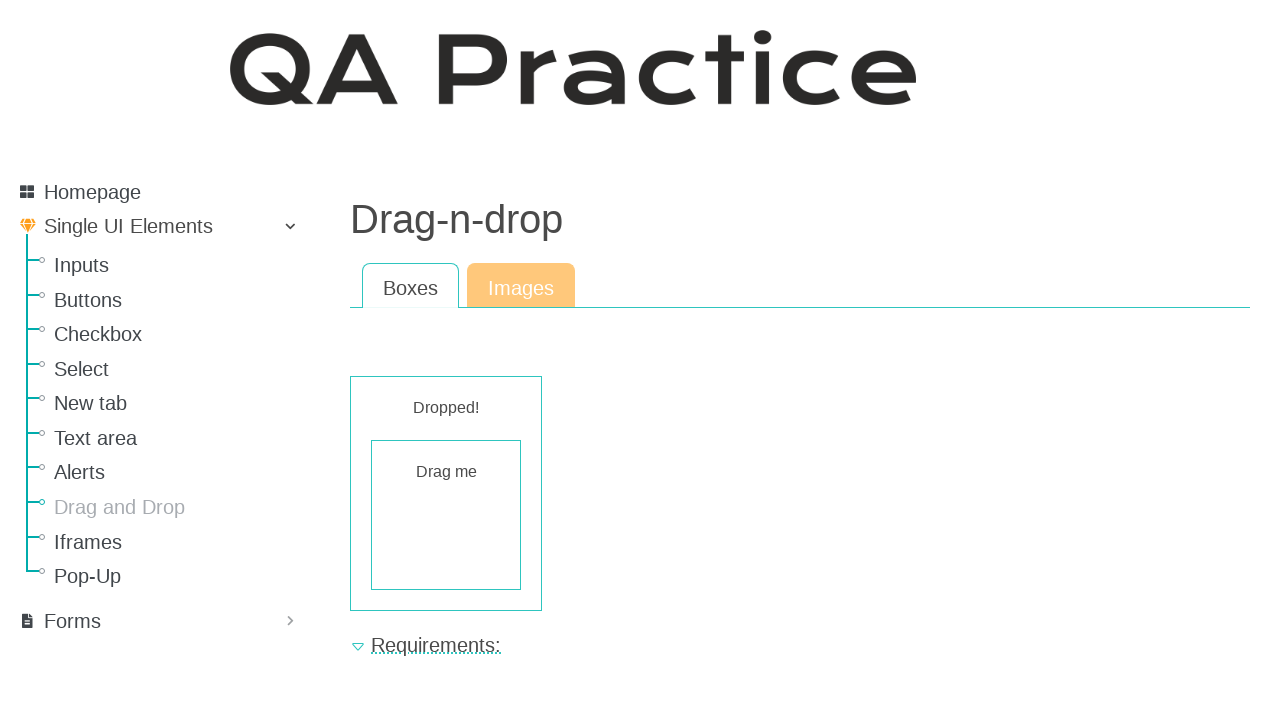

Waited 1 second to observe drag and drop result
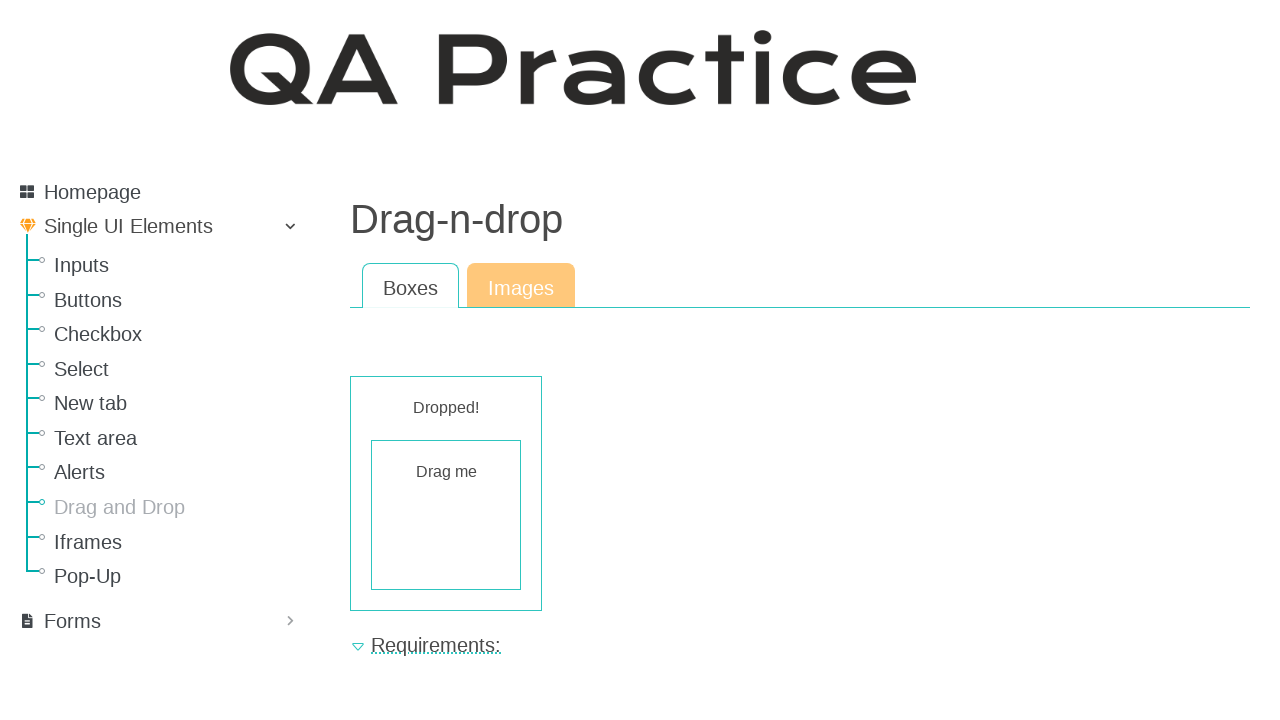

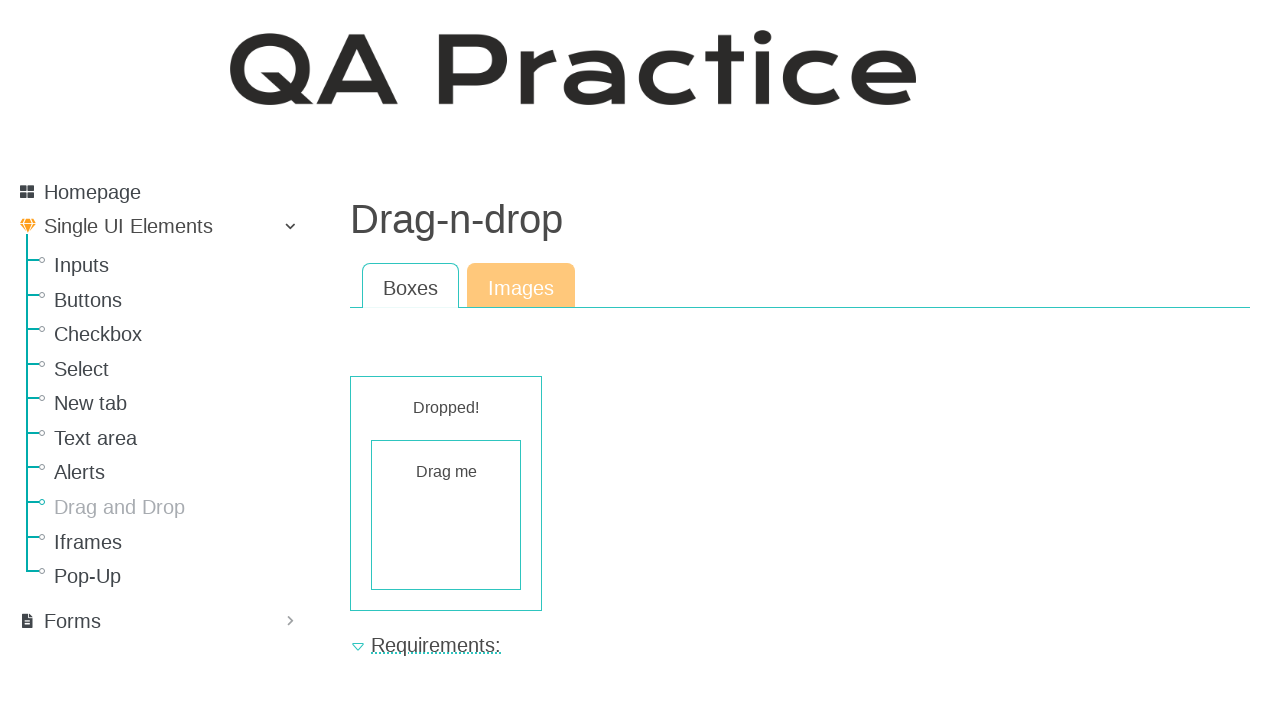